Tests window handling functionality by clicking a link that opens a new browser window/tab and verifying navigation to the Selenium documentation site

Starting URL: https://demo.automationtesting.in/Windows.html

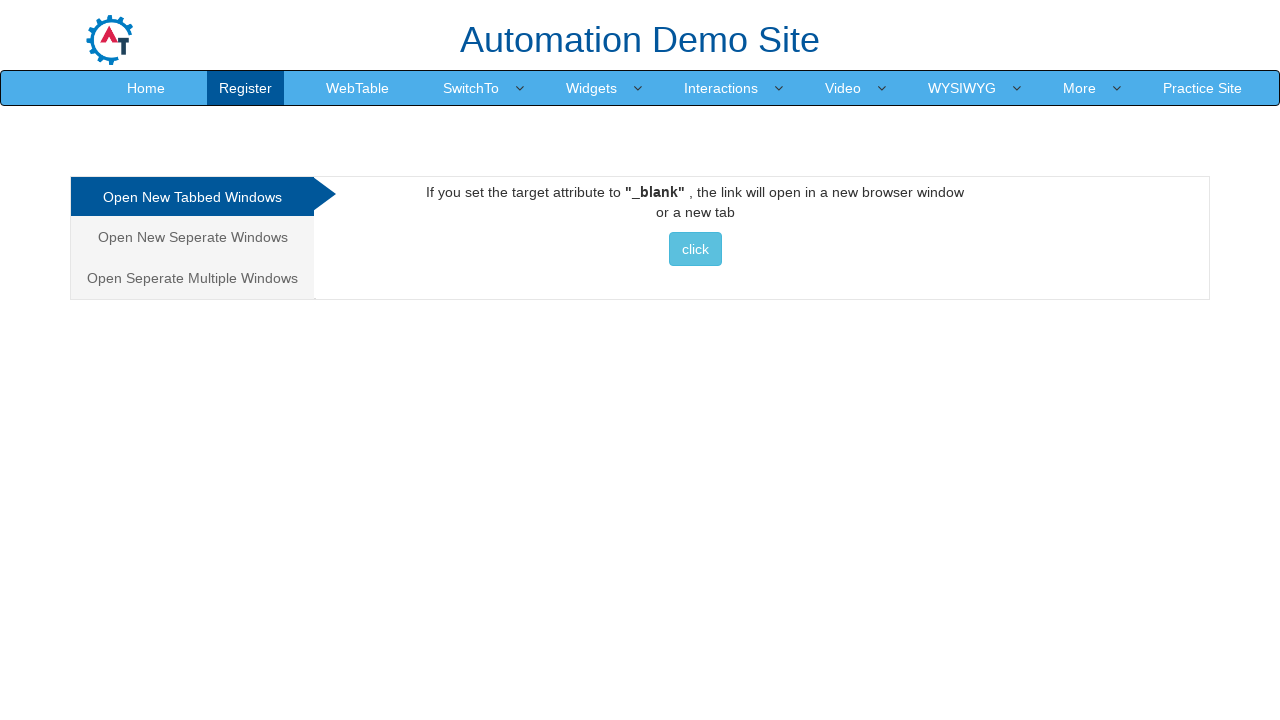

Clicked link to open new window/tab at (695, 249) on a:has-text('click')
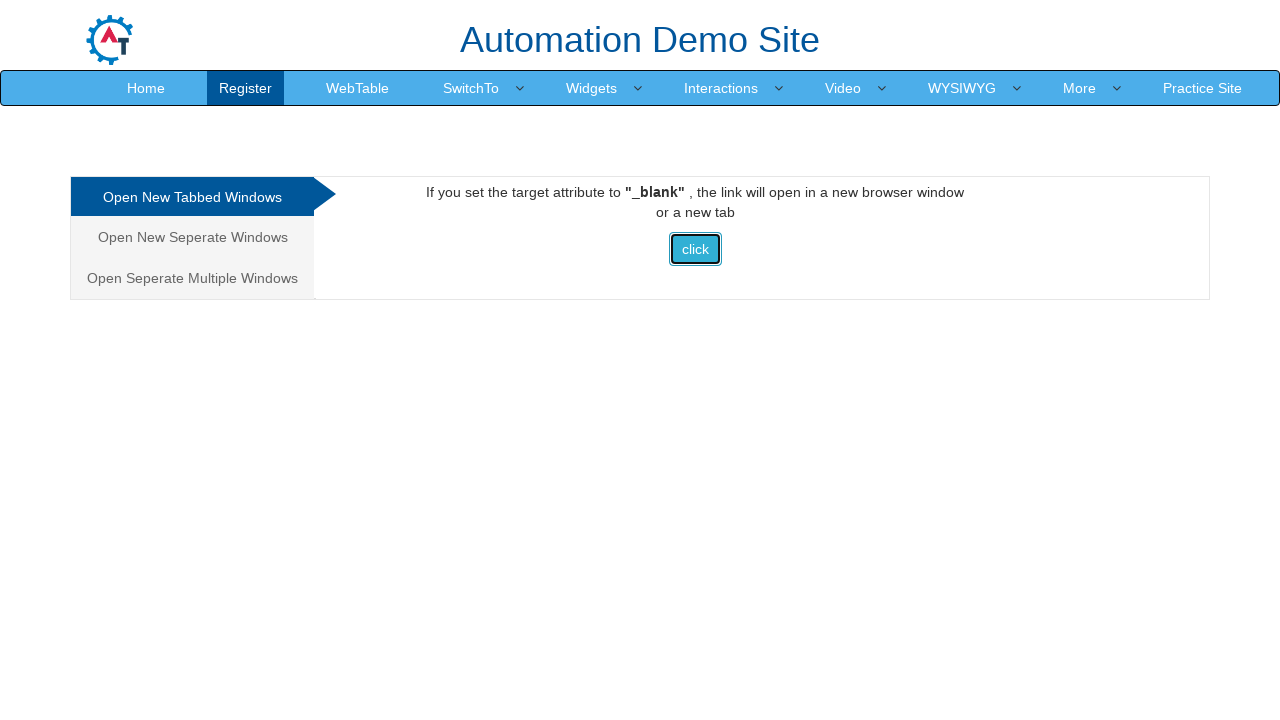

Waited for new page/tab to open
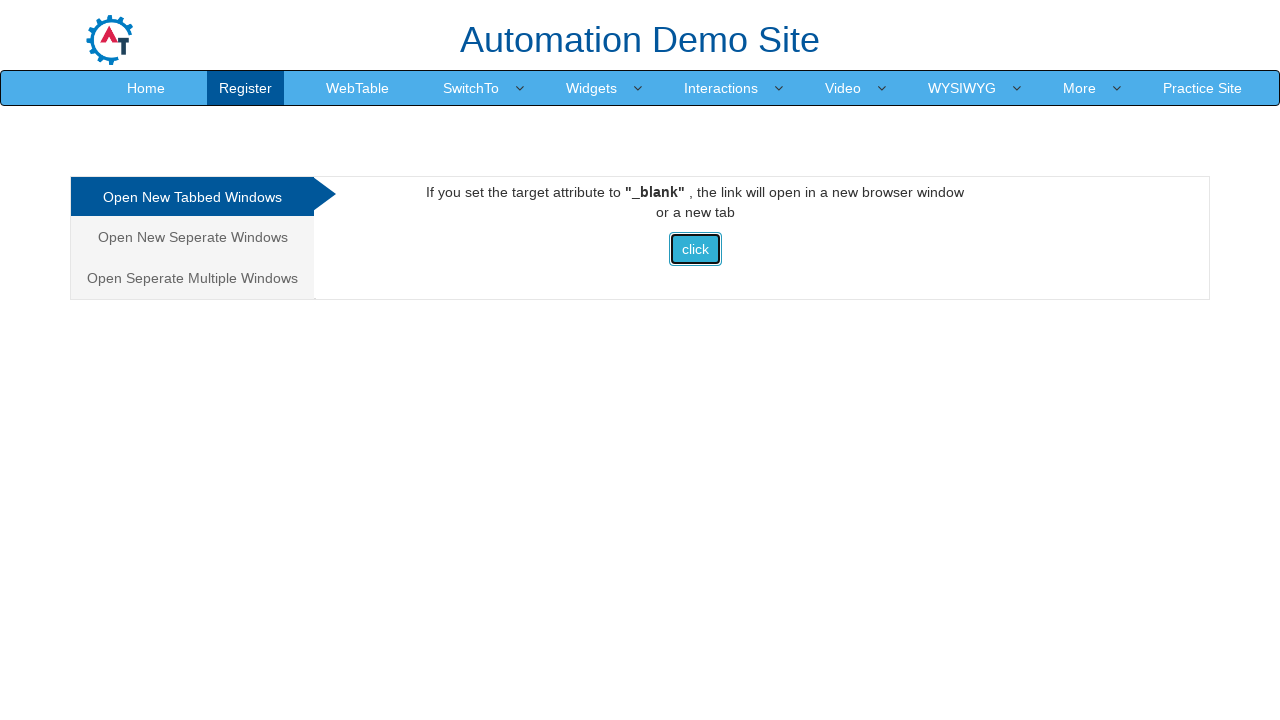

Retrieved all open pages/tabs from context
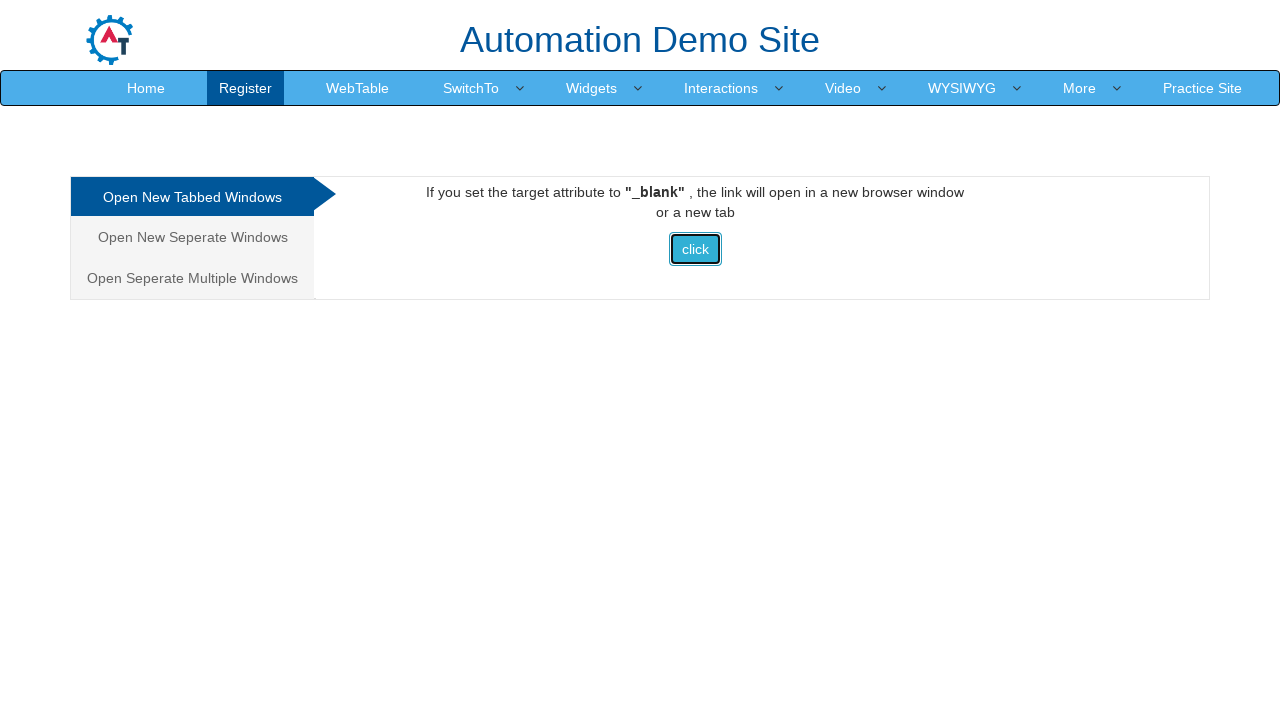

Switched to new tab (second page in context)
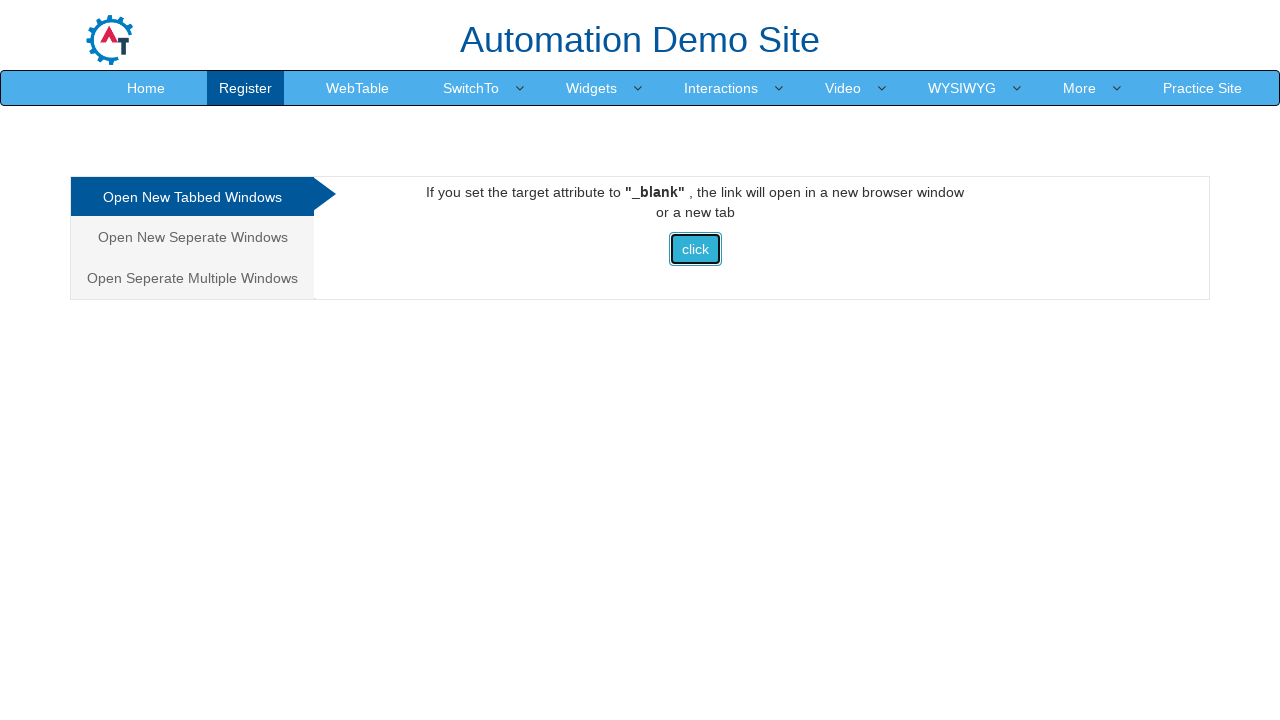

Waited for new page to fully load
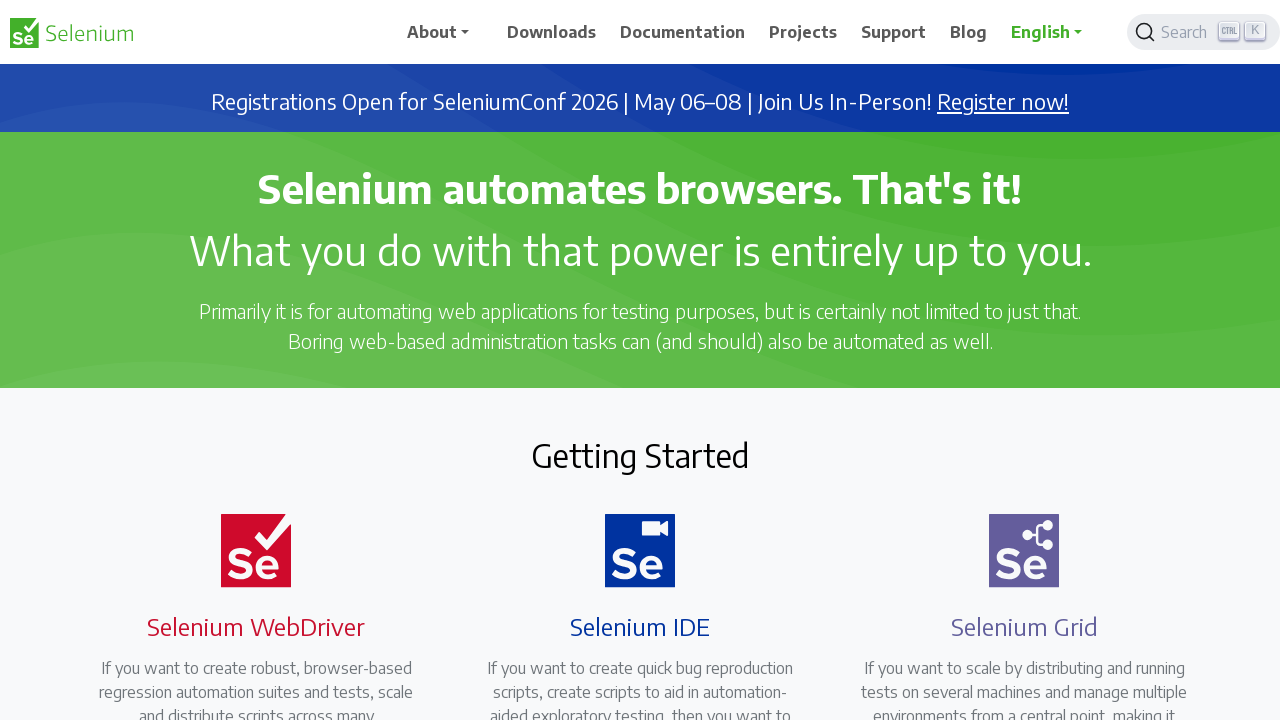

Verified navigation to Selenium documentation site (https://www.selenium.dev/)
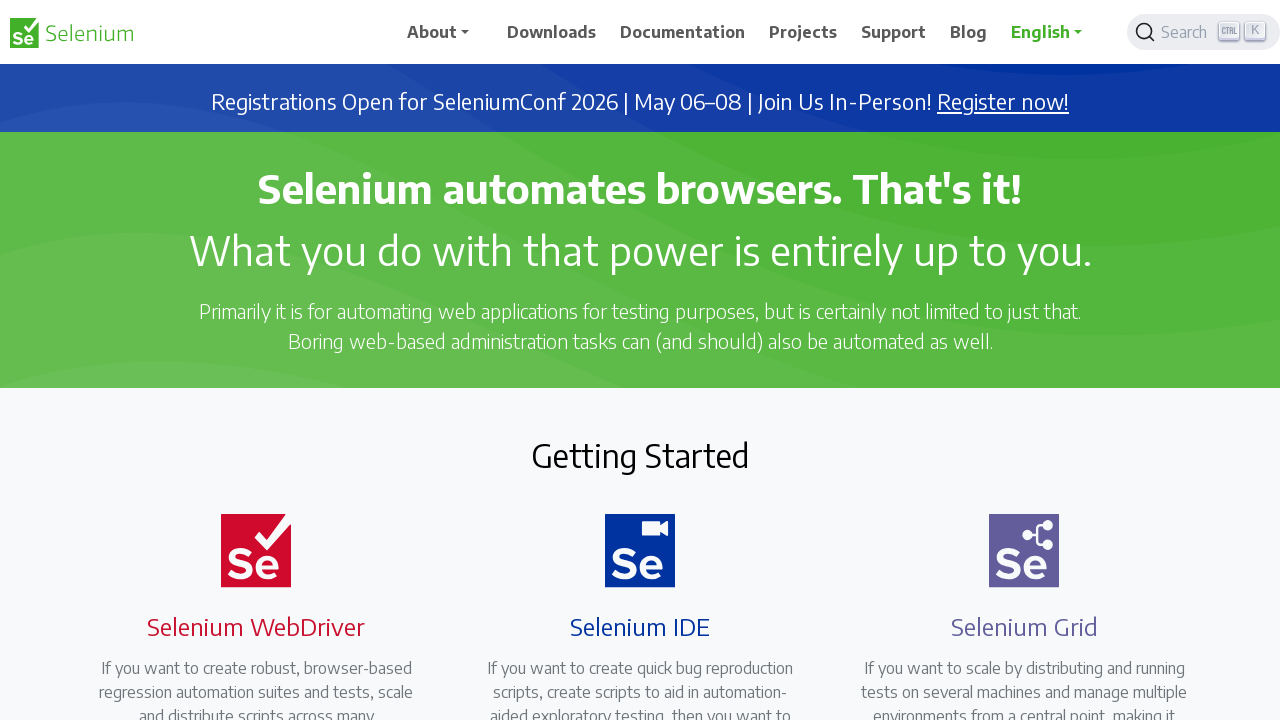

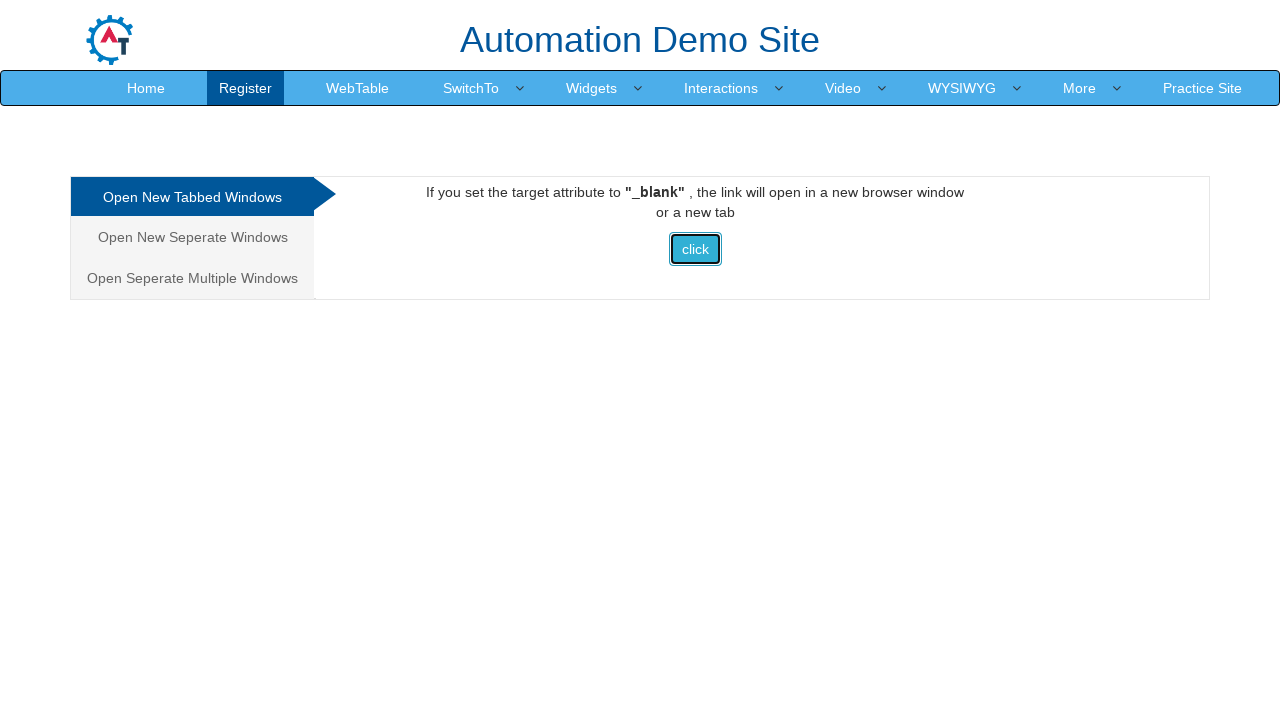